Tests copy and paste functionality by entering text in a name field, selecting all and copying it, then pasting it into a subjects field using keyboard shortcuts.

Starting URL: https://www.tutorialspoint.com/selenium/practice/selenium_automation_practice.php

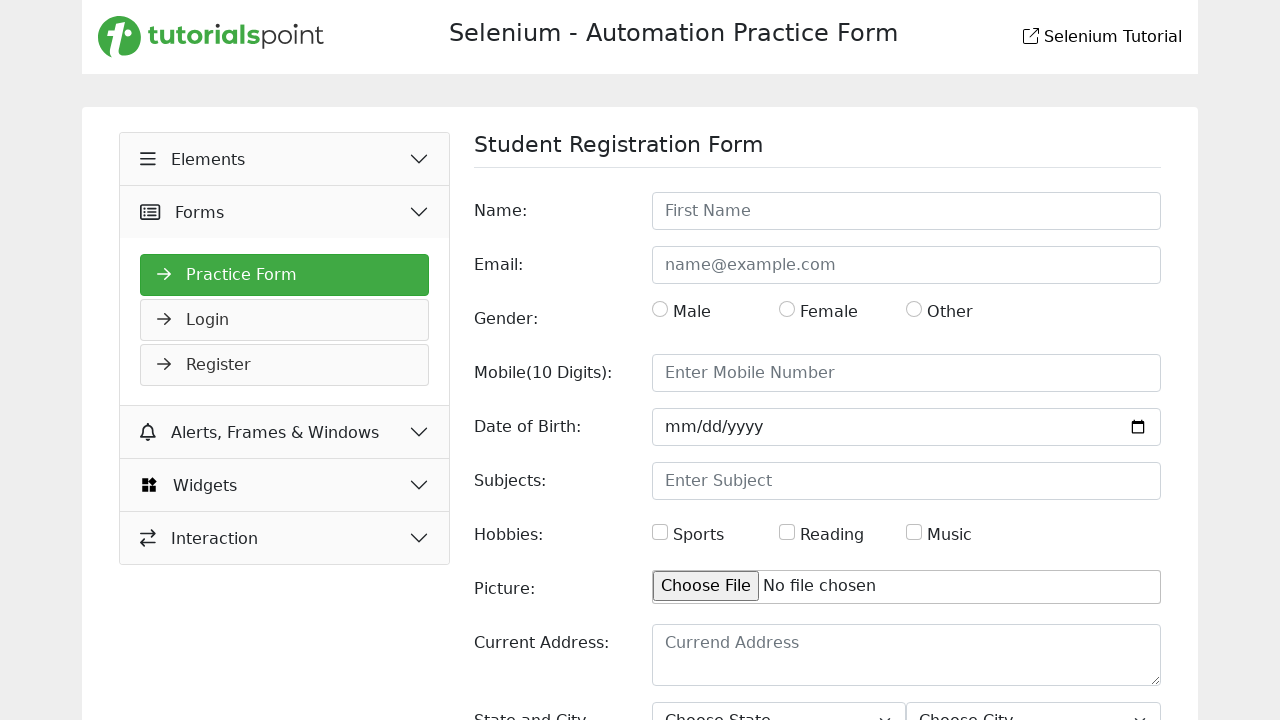

Filled name field with 'Abidur' on #name
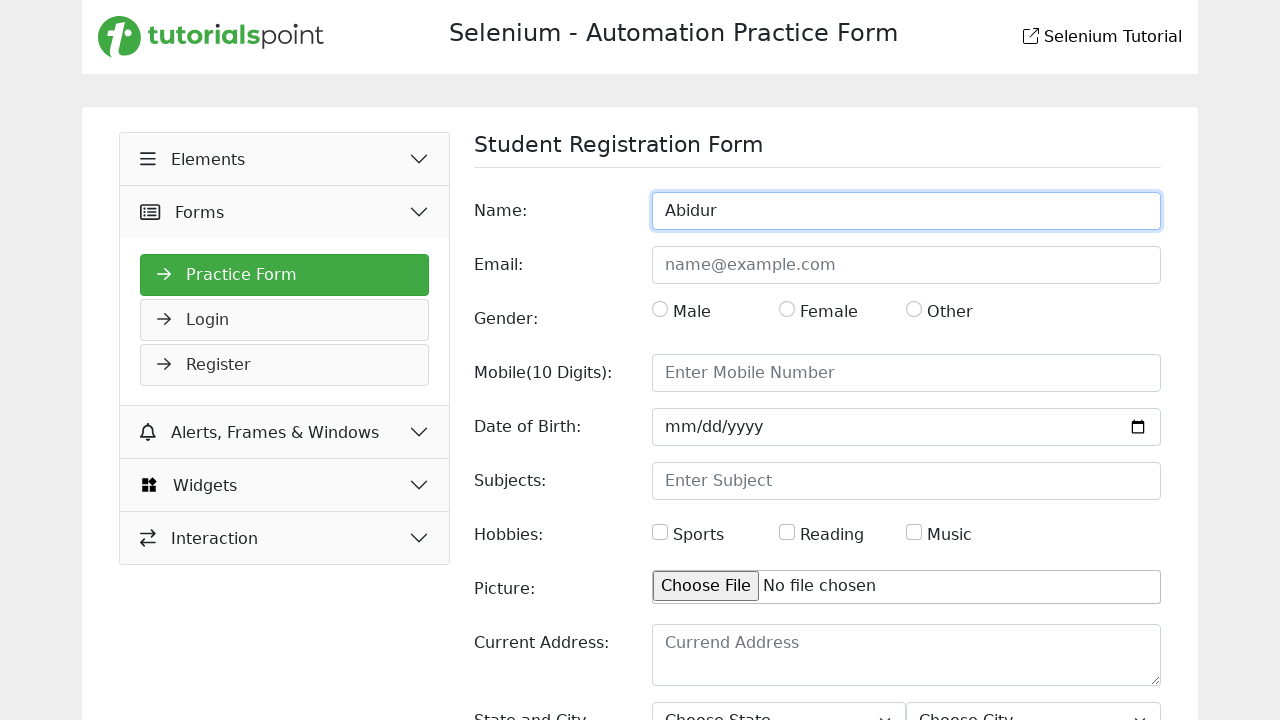

Clicked on name field to ensure focus at (906, 211) on #name
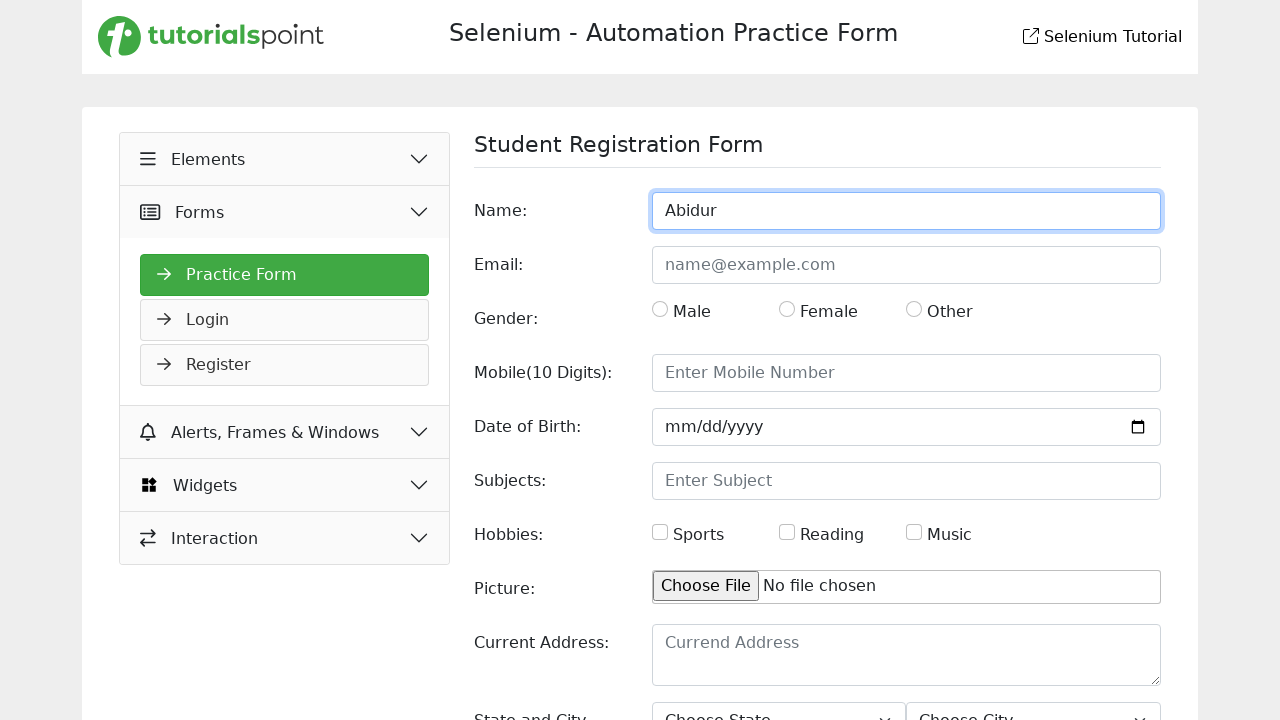

Selected all text in name field using Ctrl+A
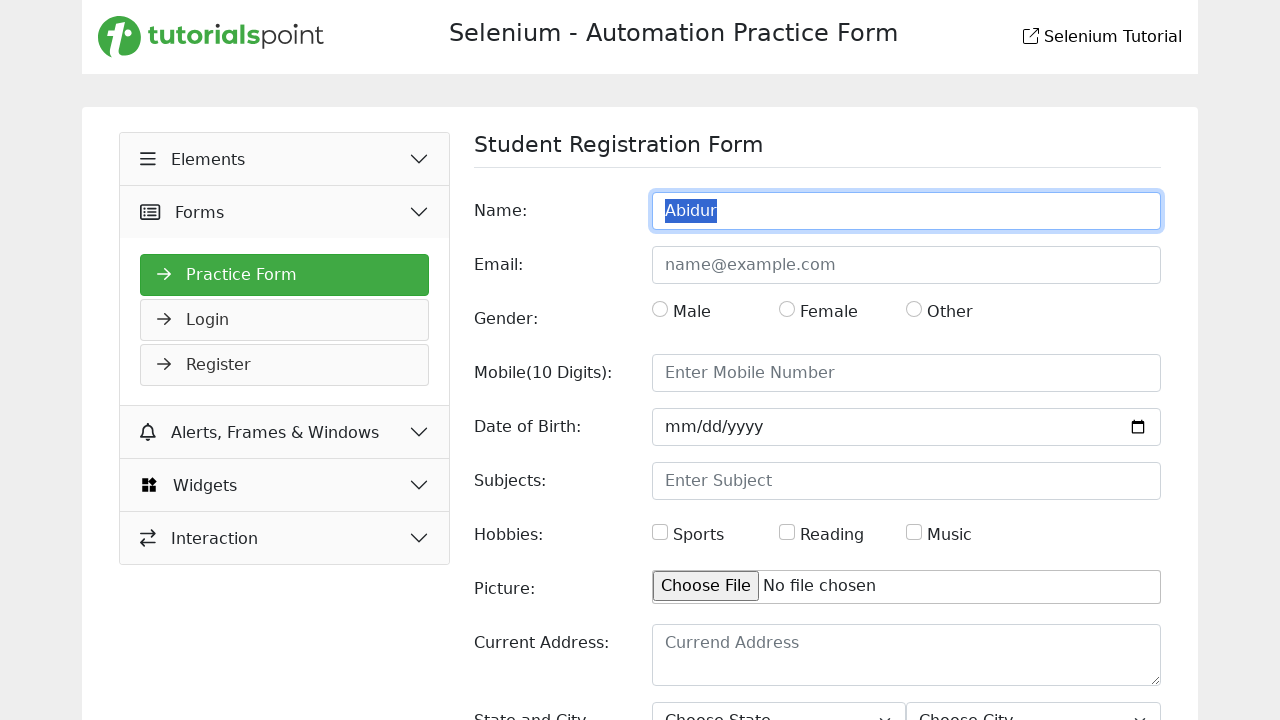

Copied selected text using Ctrl+C
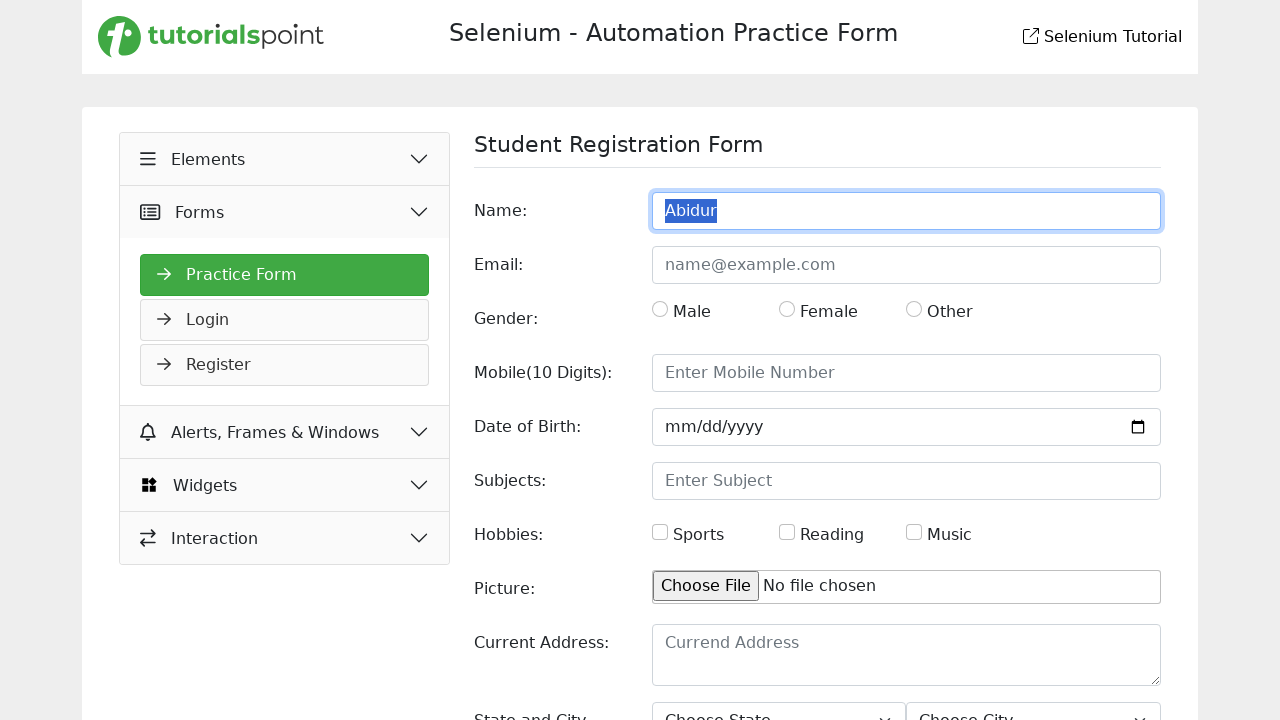

Clicked on subjects field at (906, 481) on input#subjects
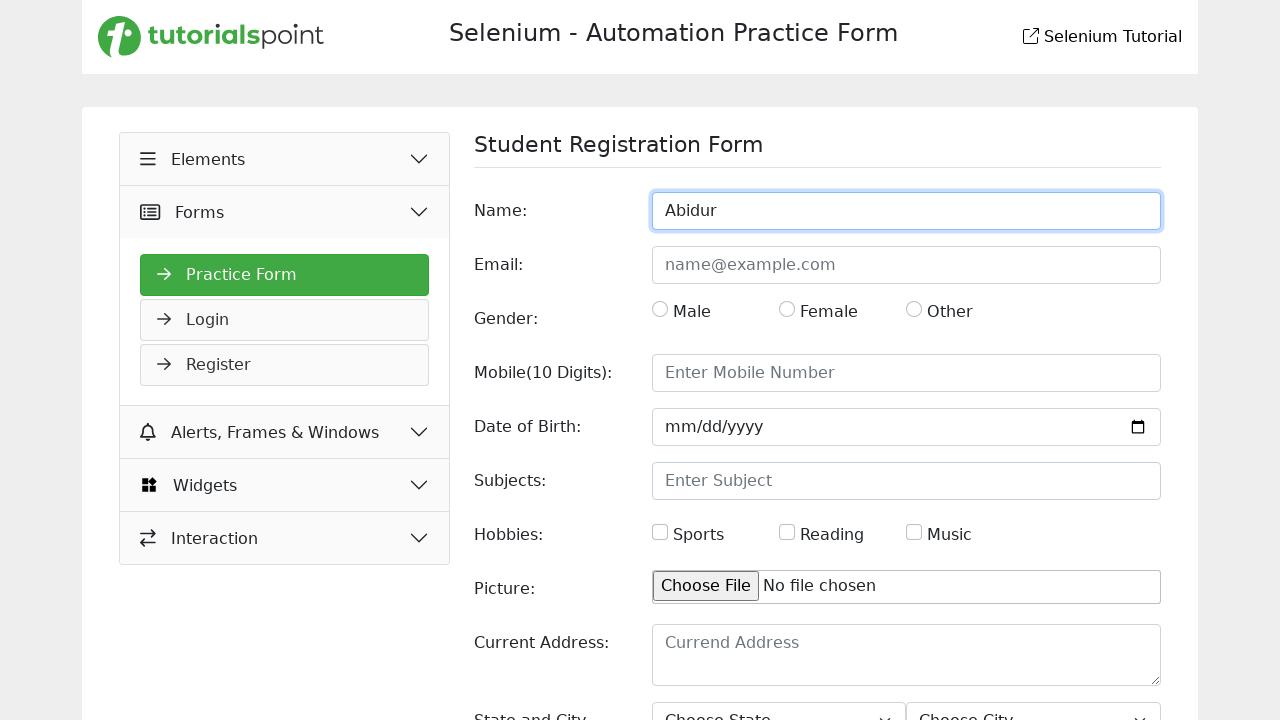

Pasted copied text into subjects field using Ctrl+V
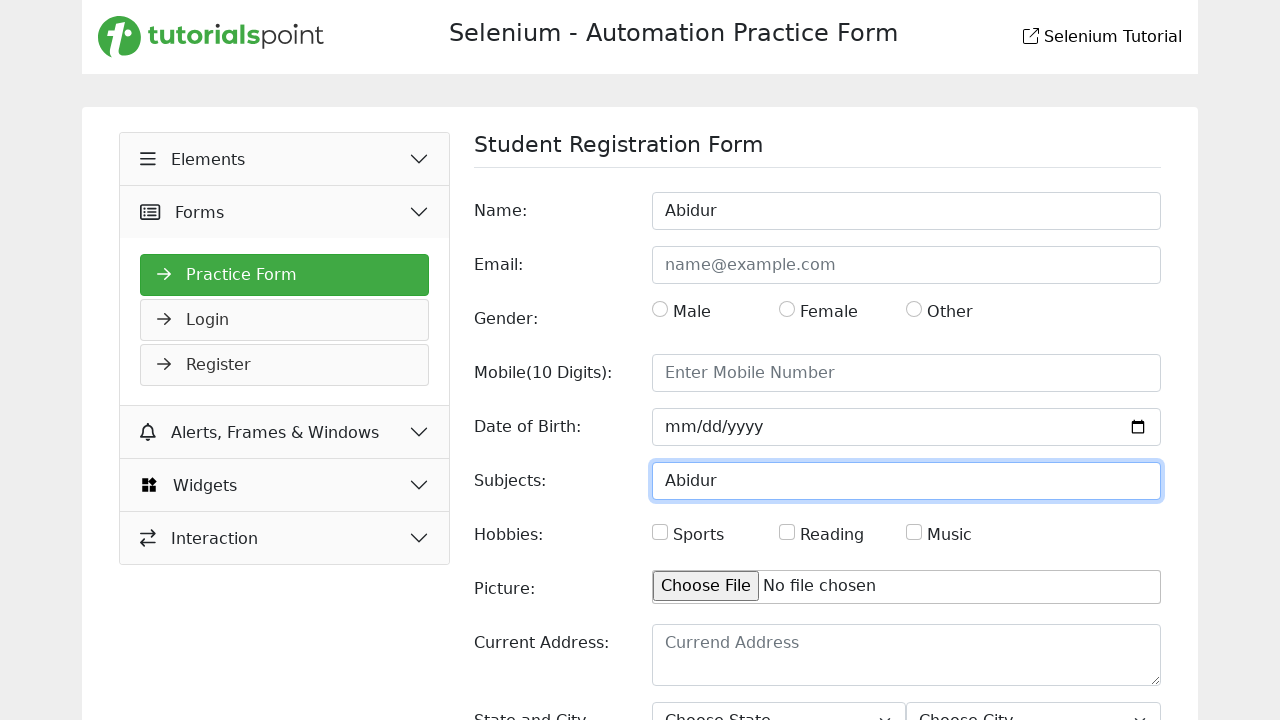

Waited 1 second to verify paste action completed
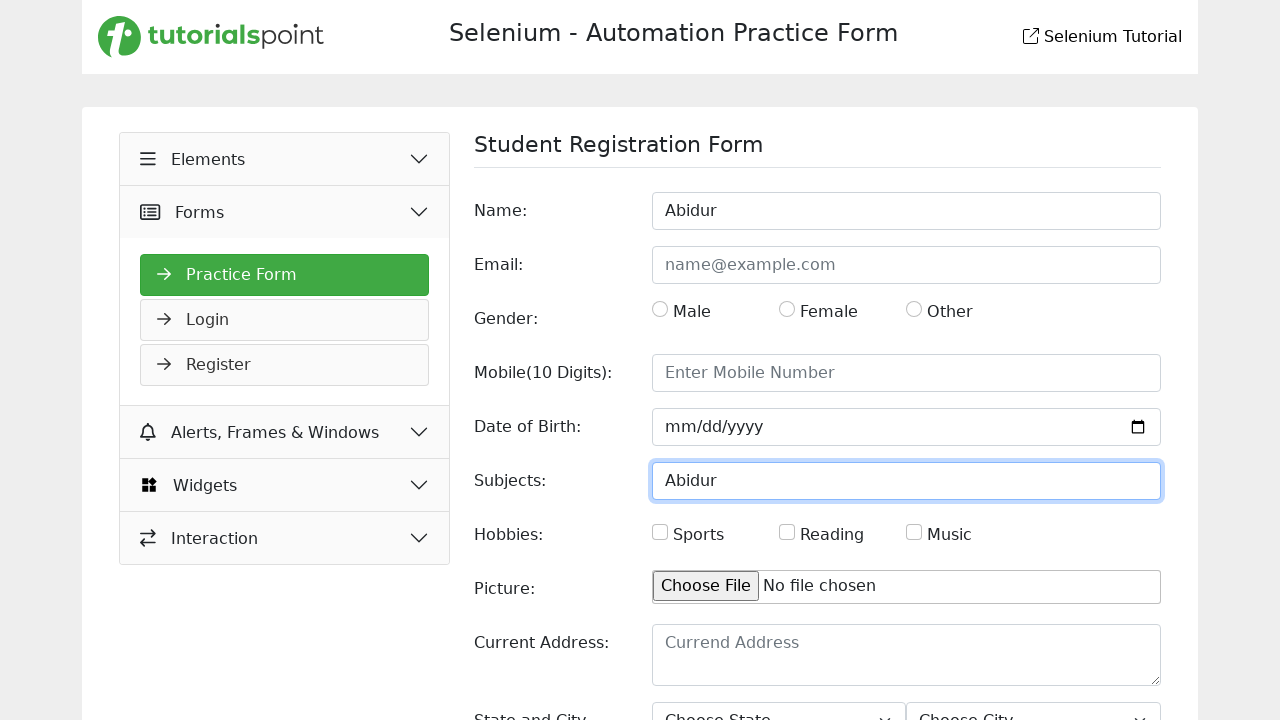

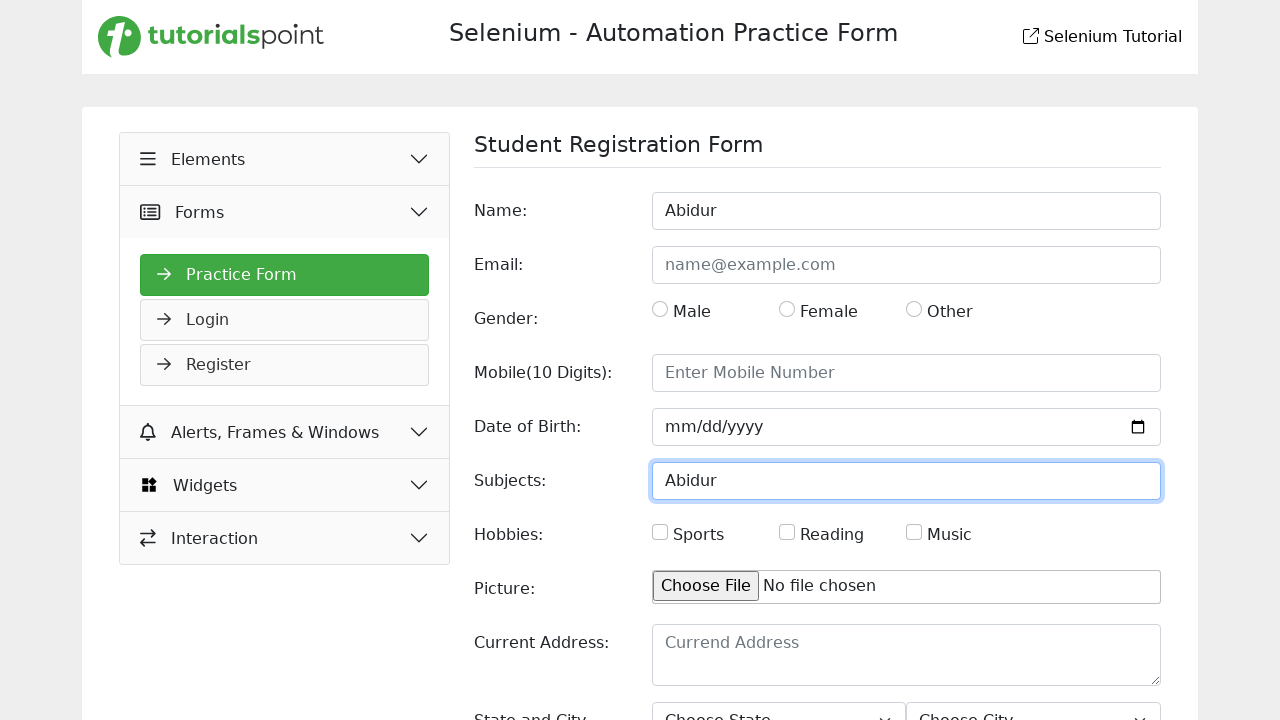